Tests pagination functionality on a quotes website by verifying quotes are displayed on the page and clicking through to the next page using the pagination button.

Starting URL: https://quotes.toscrape.com/

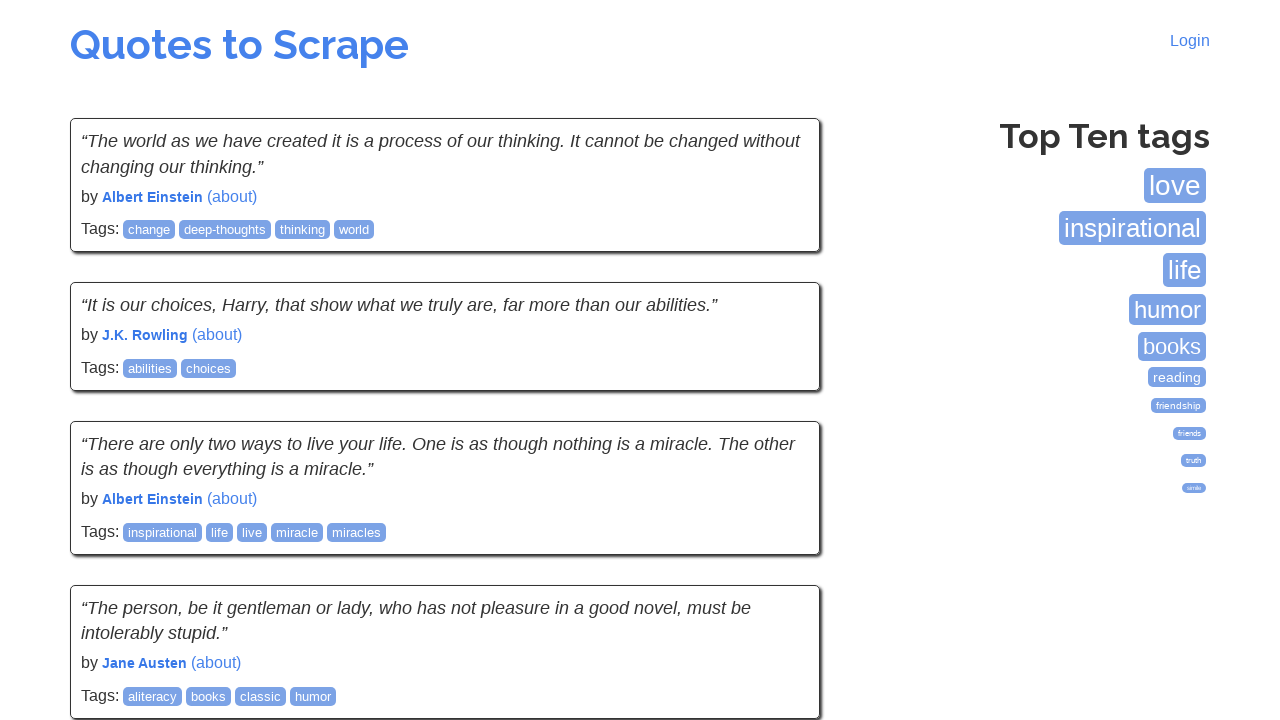

Waited for quotes to load on the first page
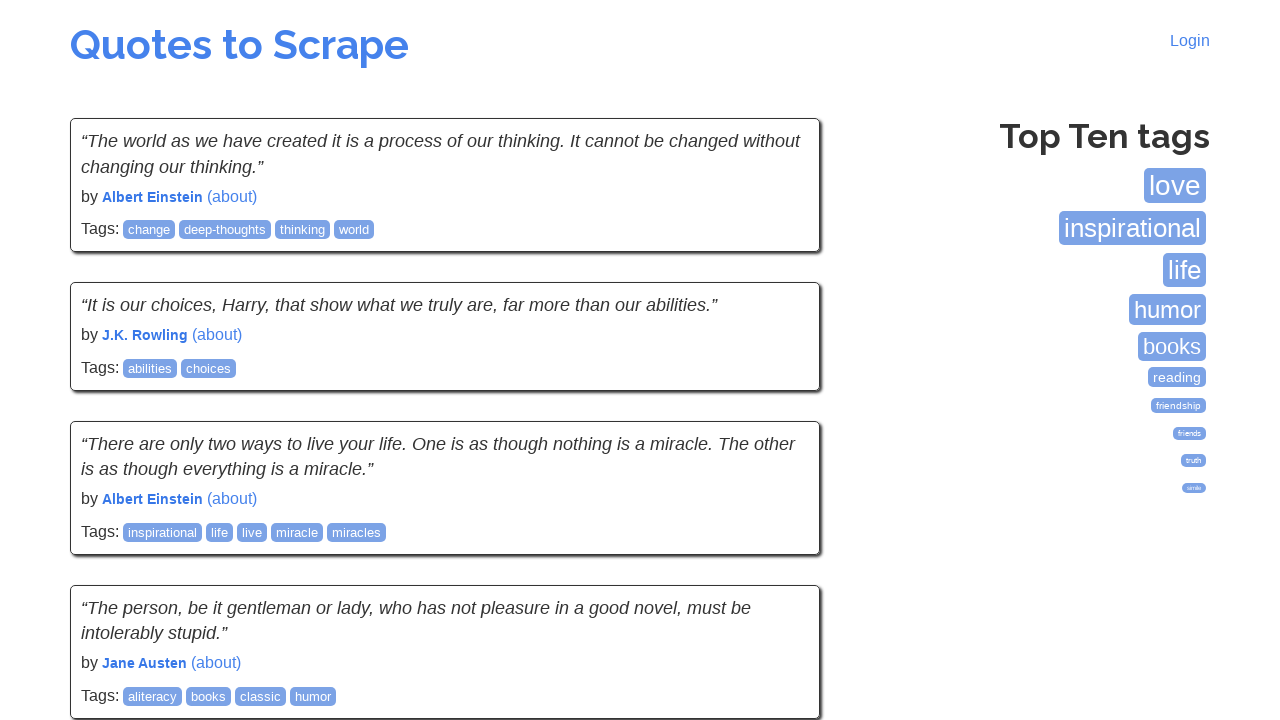

Verified that quotes are present on the first page
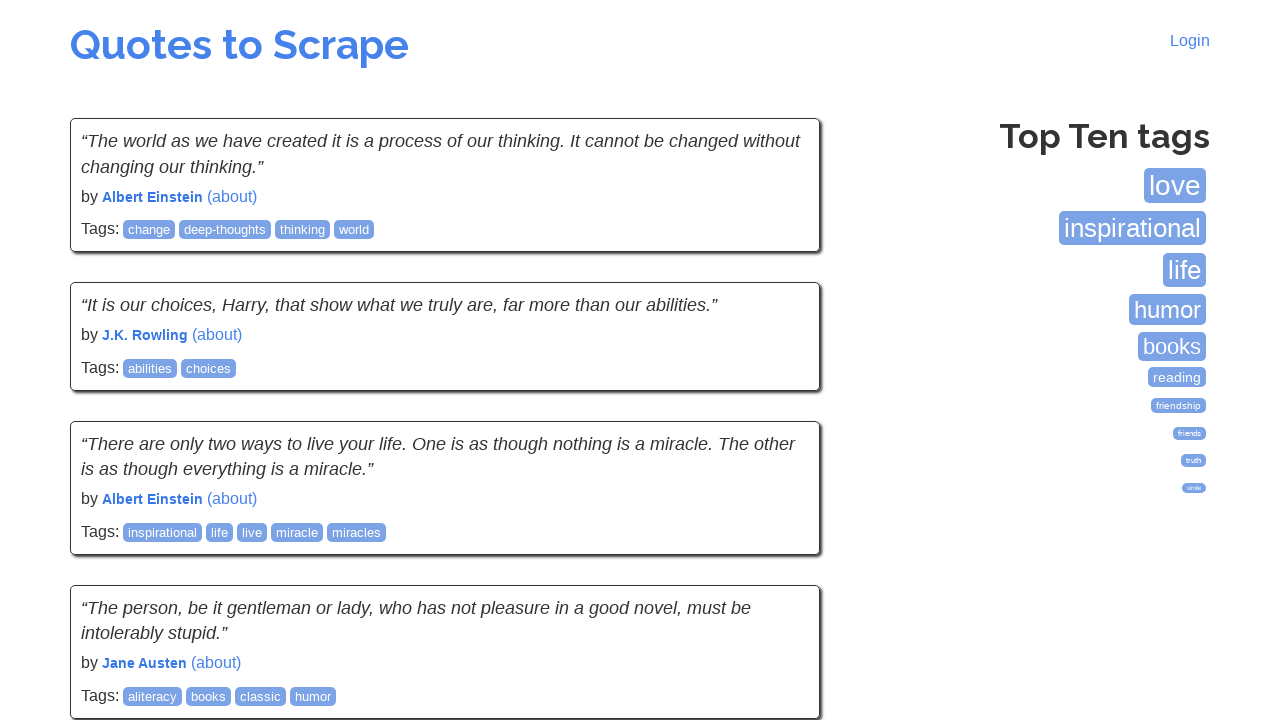

Clicked the 'Next' button to navigate to the second page at (778, 542) on li.next a
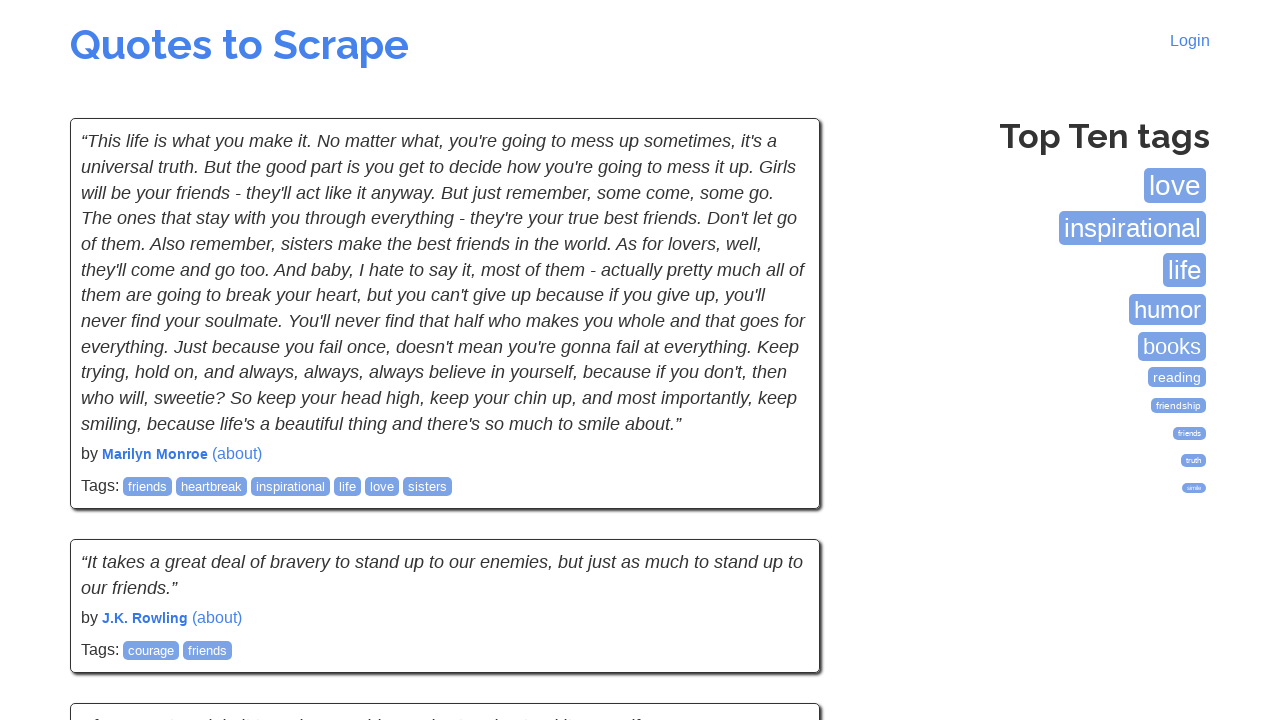

Waited for quotes to load on the second page
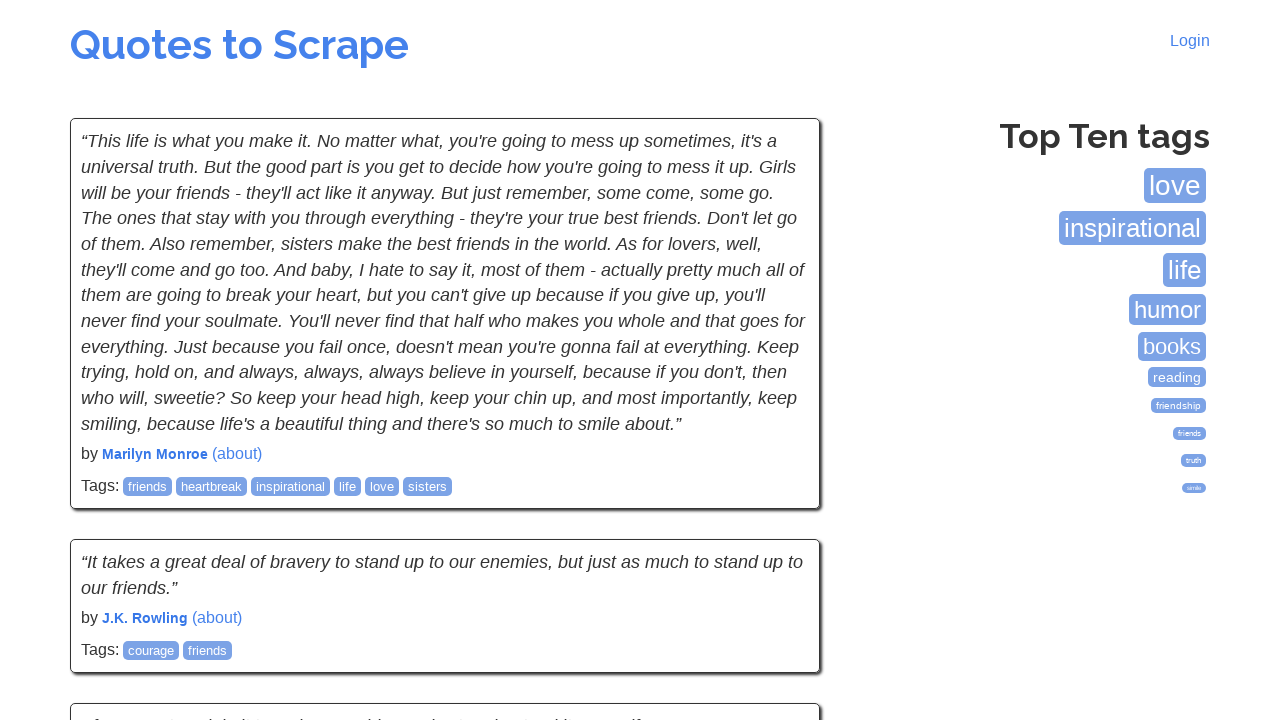

Verified that quotes are present on the second page
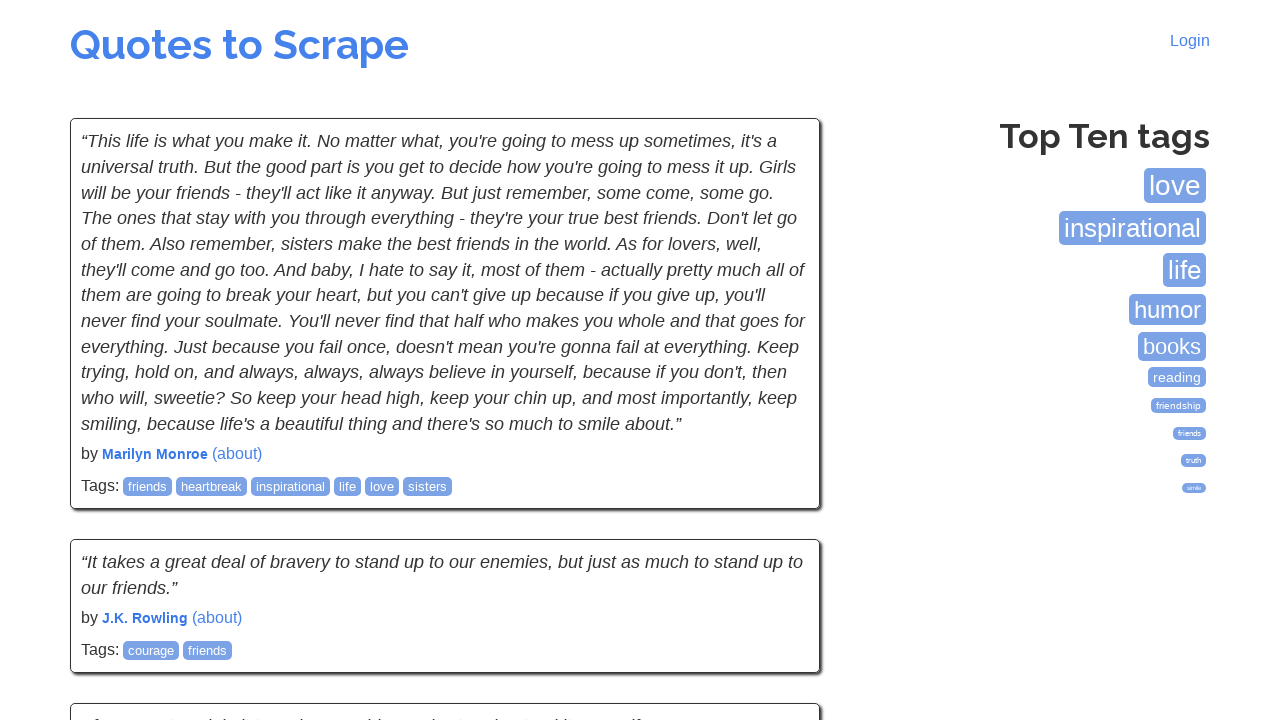

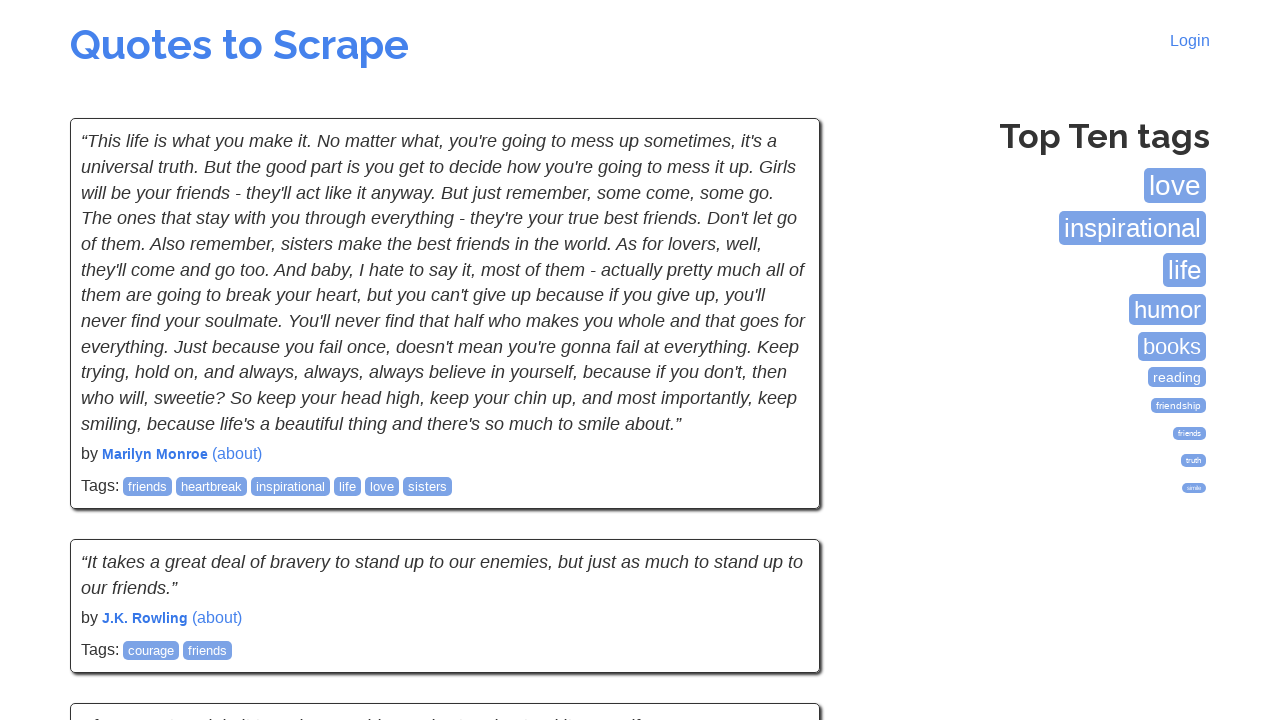